Tests that edits are saved when the input loses focus (blur event)

Starting URL: https://demo.playwright.dev/todomvc

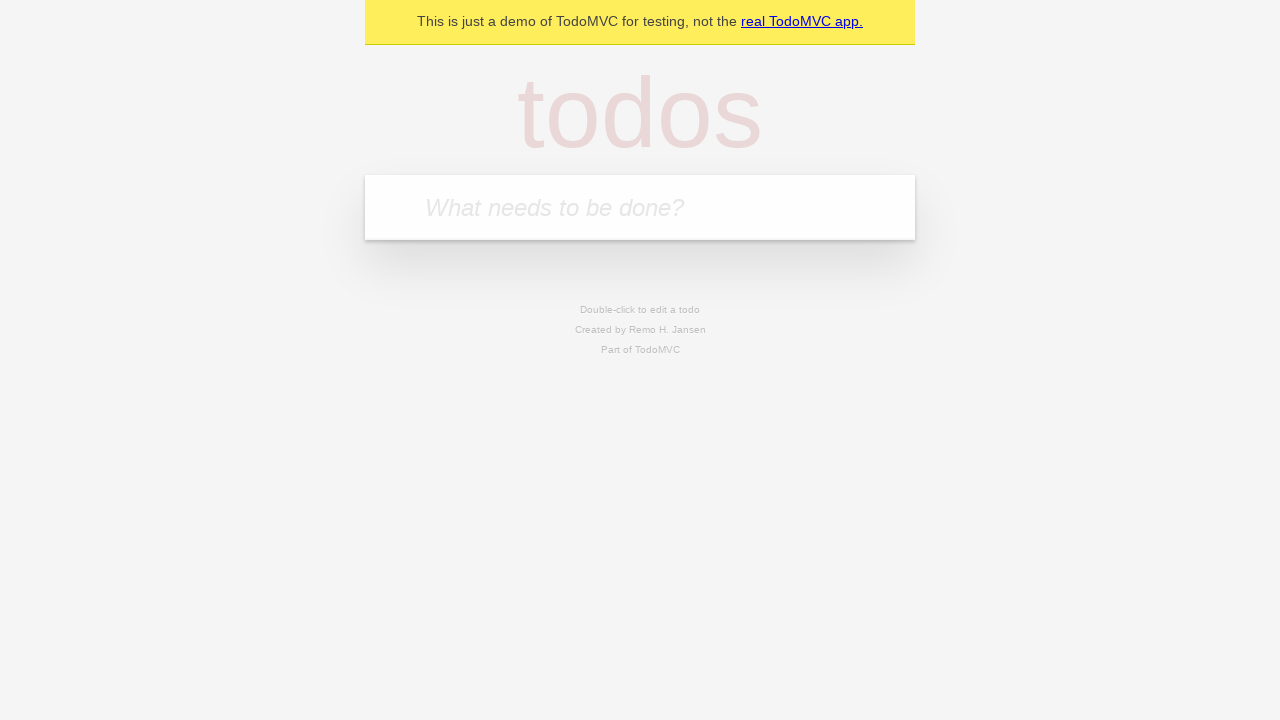

Filled todo input with 'buy some cheese' on internal:attr=[placeholder="What needs to be done?"i]
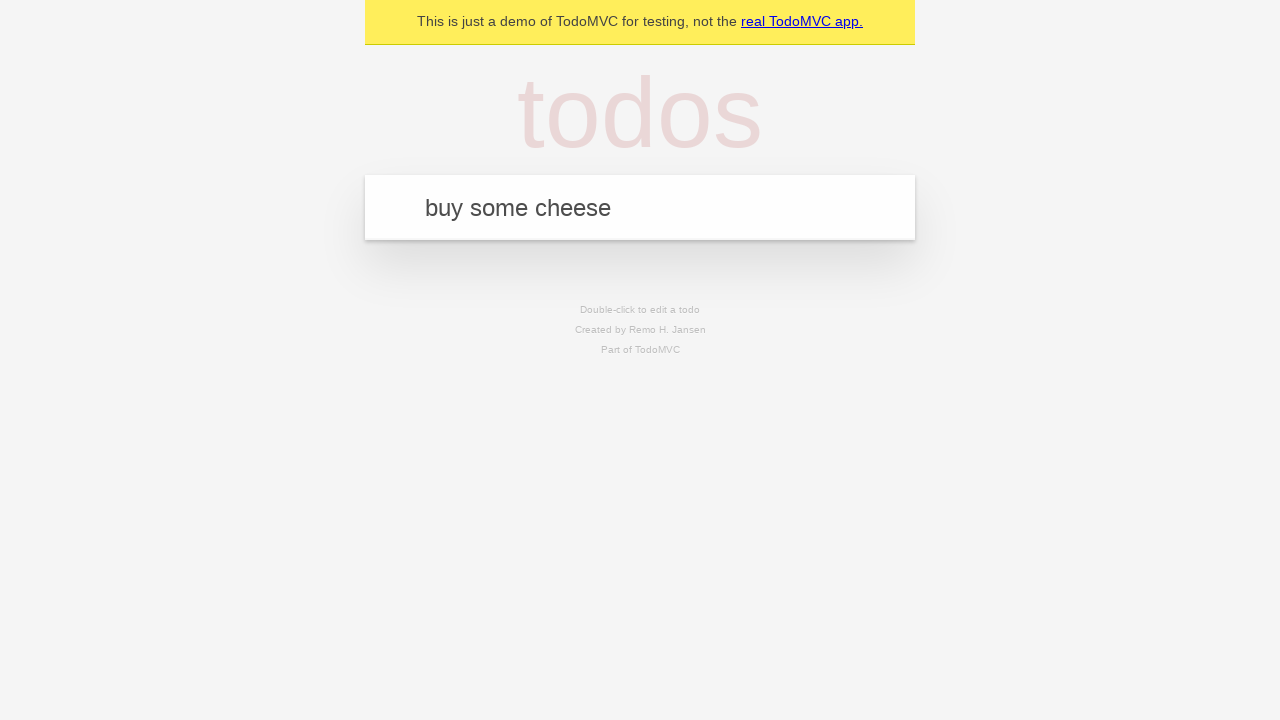

Pressed Enter to create first todo on internal:attr=[placeholder="What needs to be done?"i]
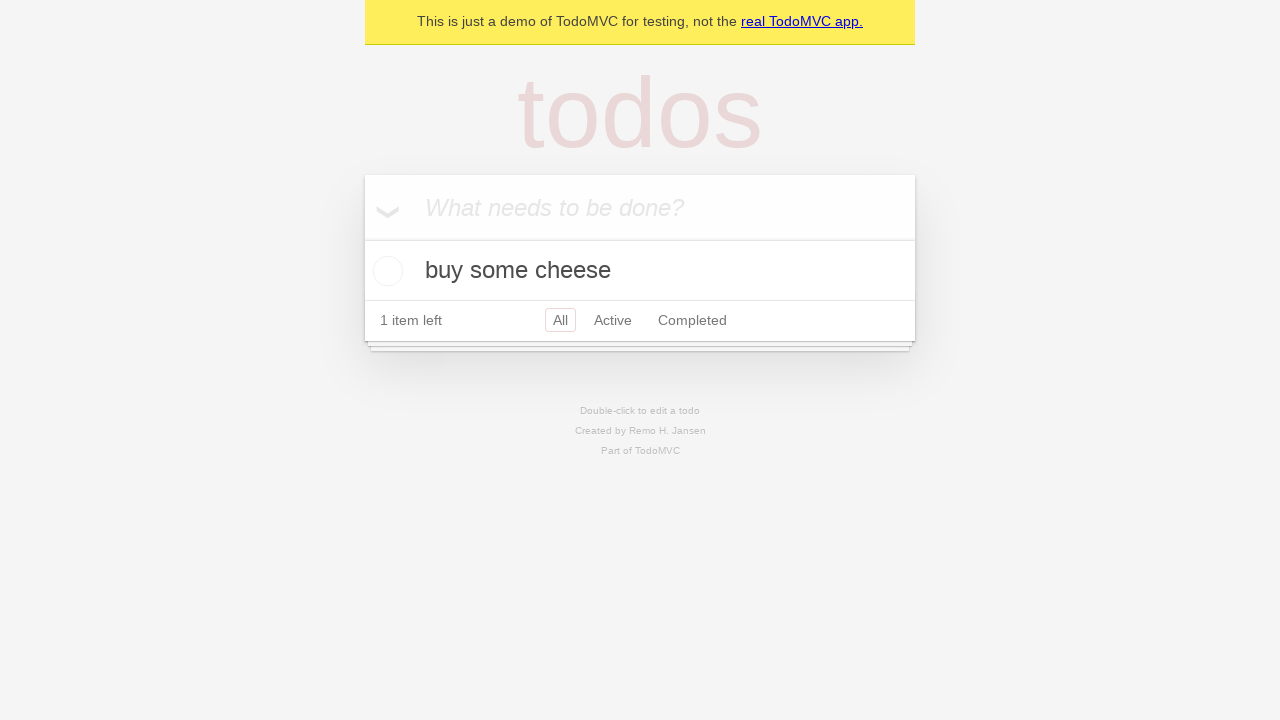

Filled todo input with 'feed the cat' on internal:attr=[placeholder="What needs to be done?"i]
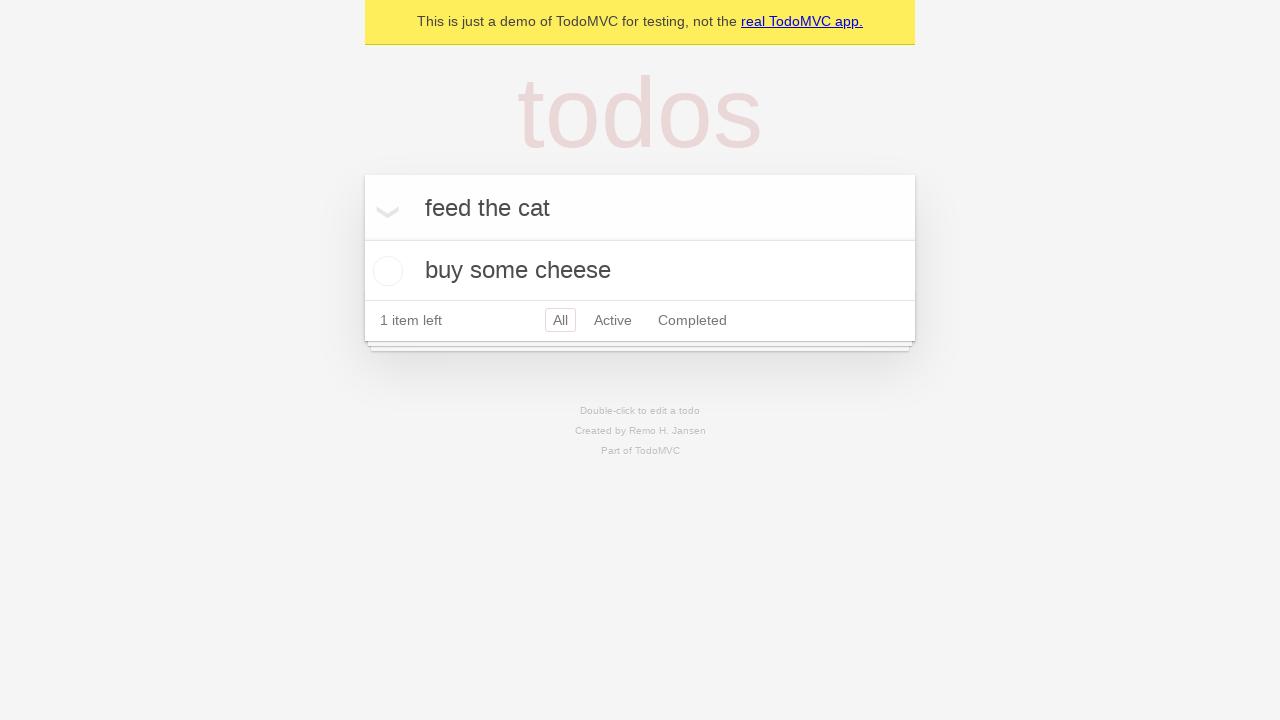

Pressed Enter to create second todo on internal:attr=[placeholder="What needs to be done?"i]
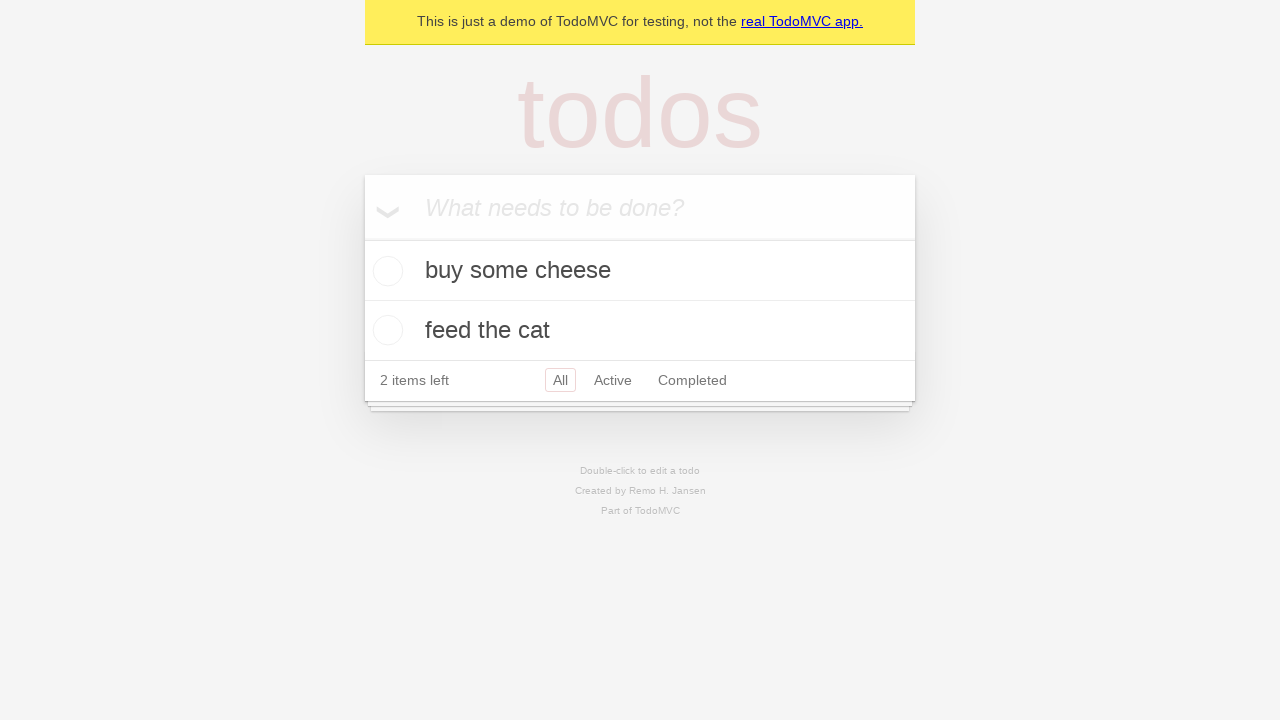

Filled todo input with 'book a doctors appointment' on internal:attr=[placeholder="What needs to be done?"i]
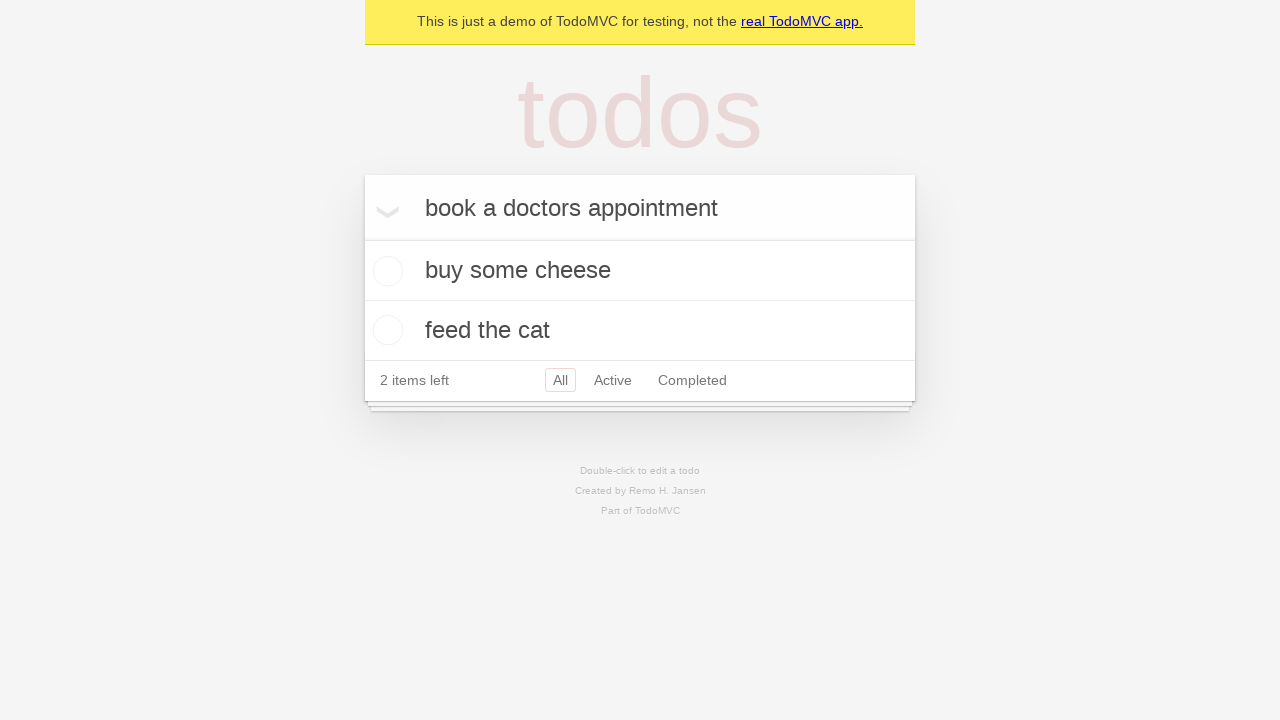

Pressed Enter to create third todo on internal:attr=[placeholder="What needs to be done?"i]
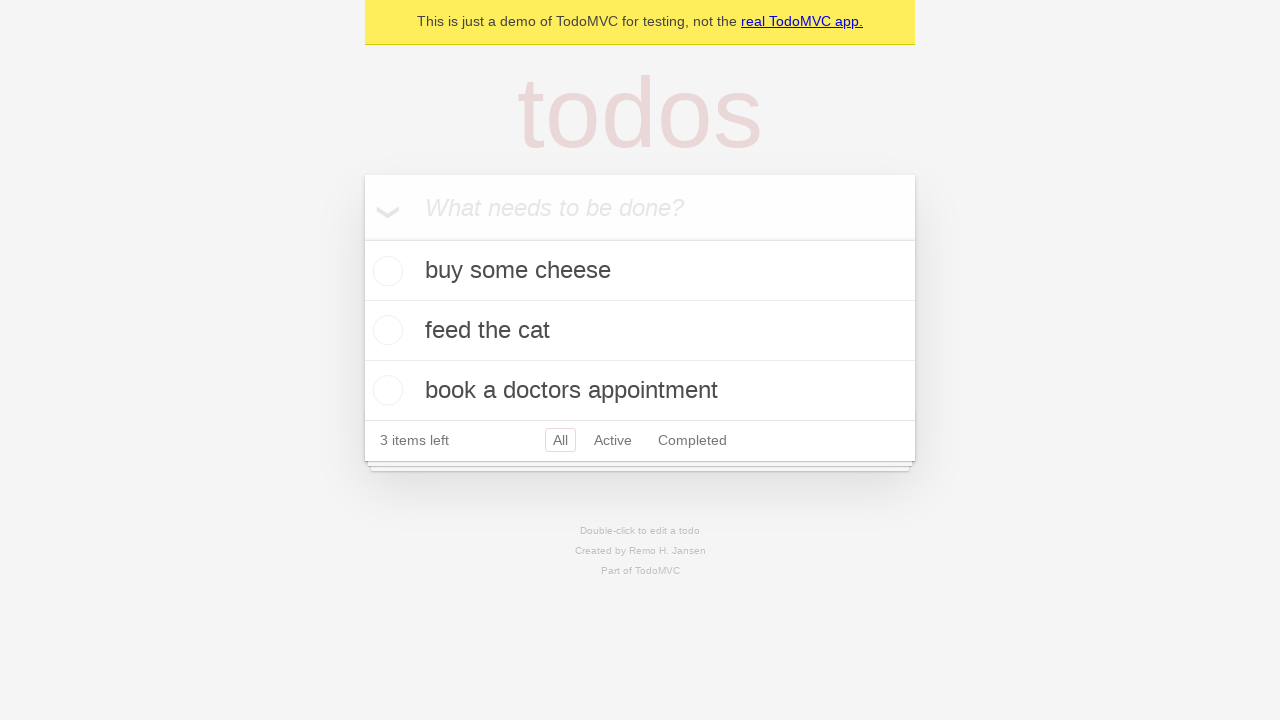

Double-clicked second todo item to enter edit mode at (640, 331) on internal:testid=[data-testid="todo-item"s] >> nth=1
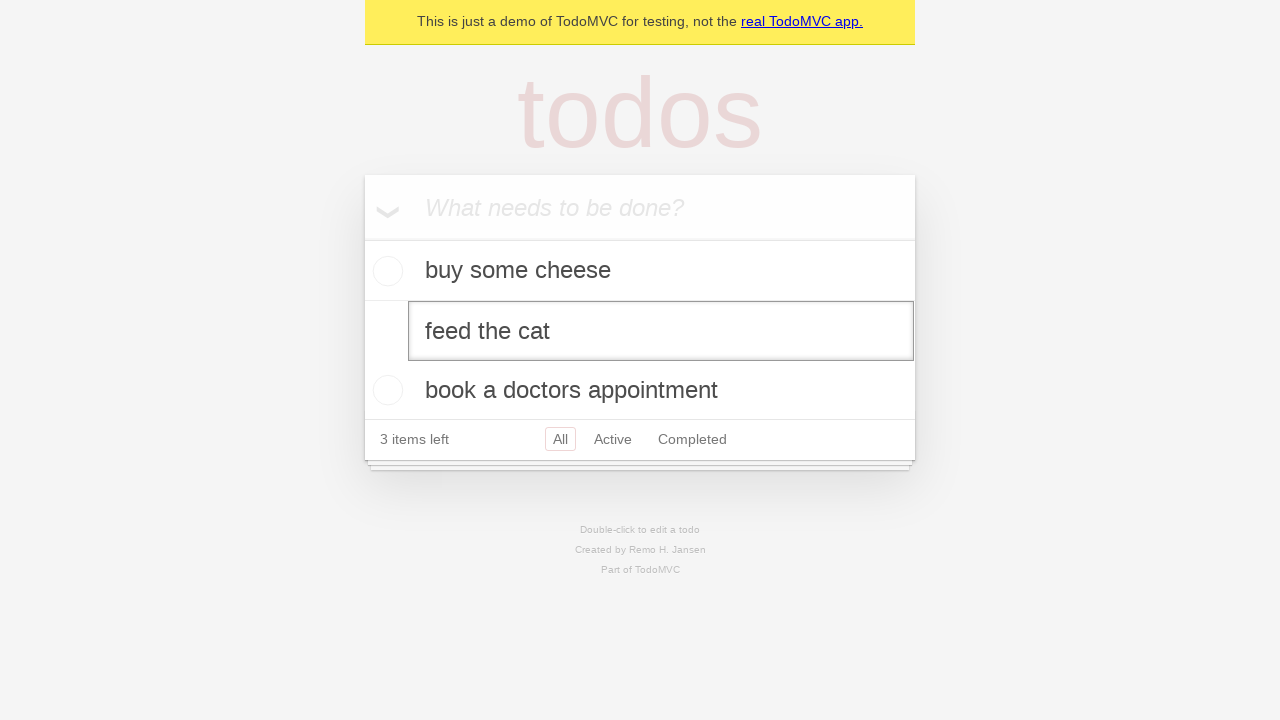

Edited todo text to 'buy some sausages' on internal:testid=[data-testid="todo-item"s] >> nth=1 >> internal:role=textbox[nam
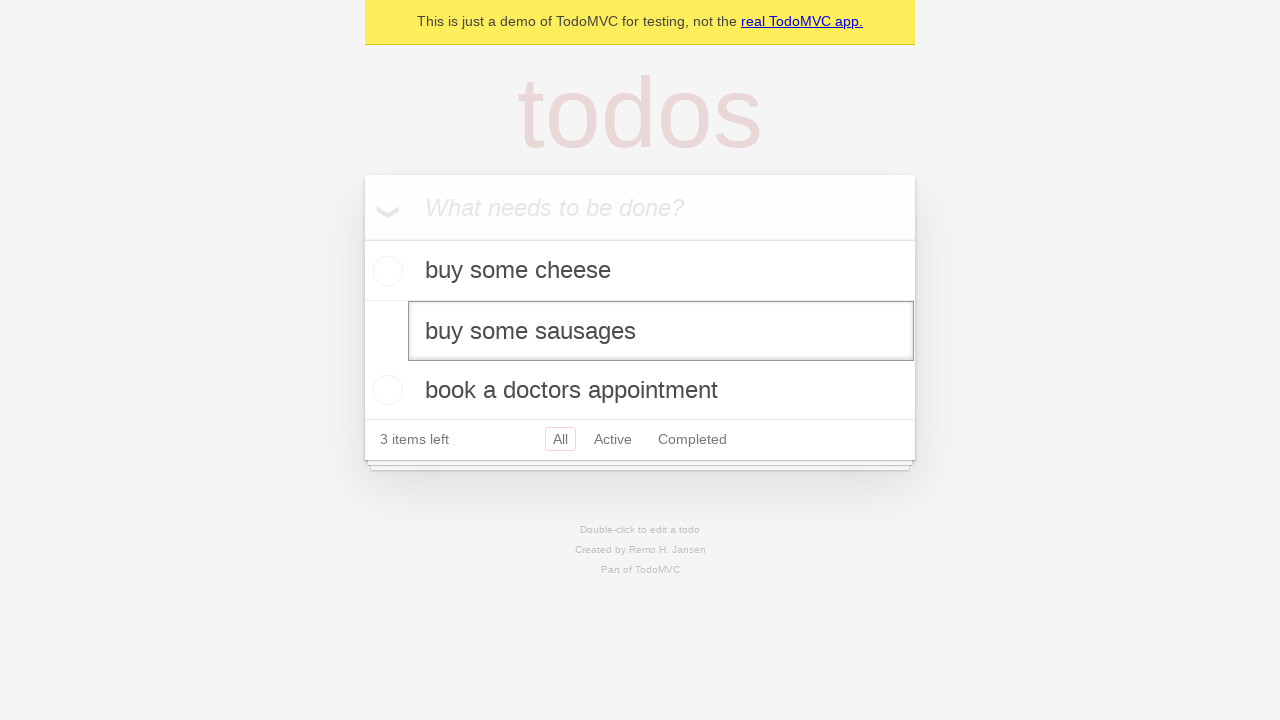

Triggered blur event on edit field to save changes
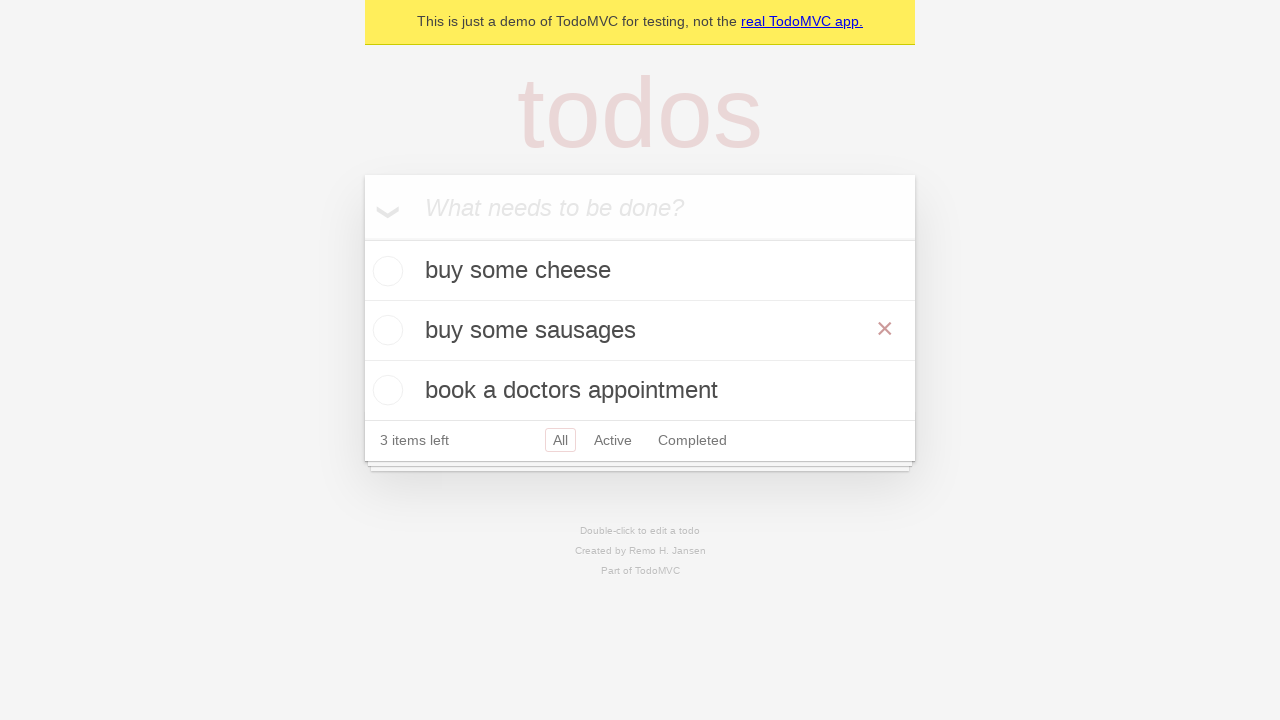

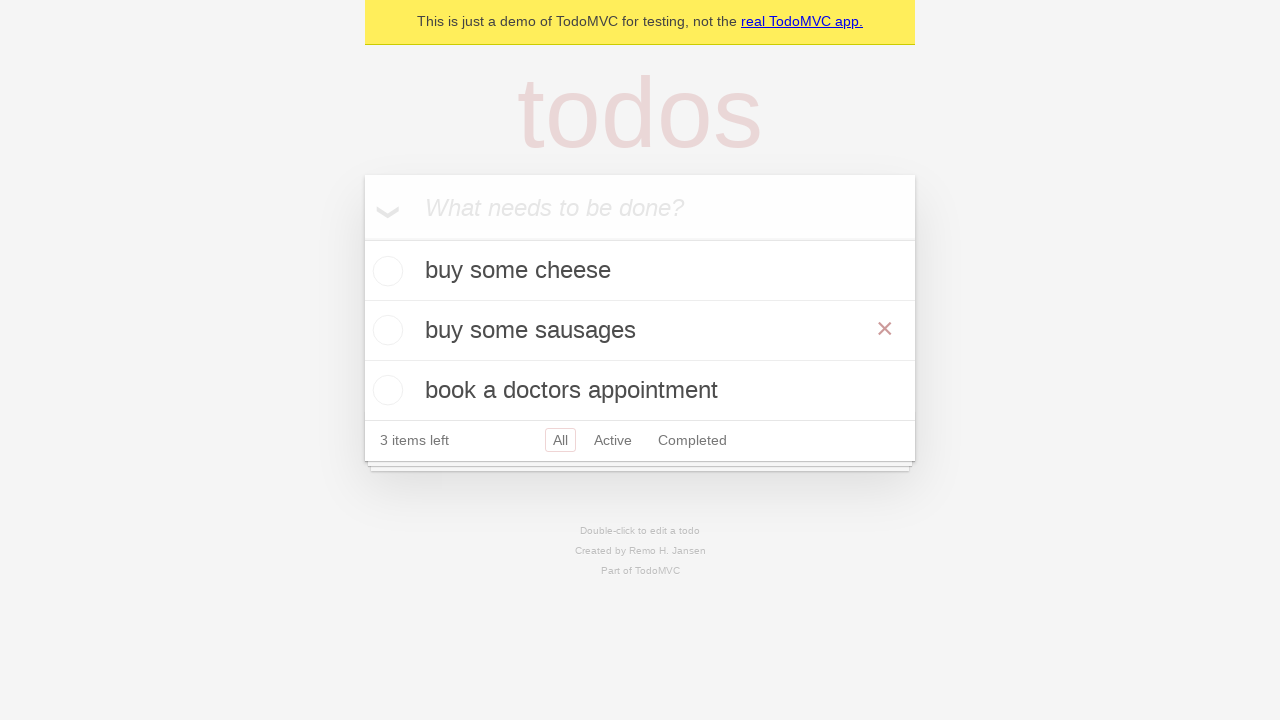